Tests that new items are appended to the bottom of the todo list and the counter shows correct count

Starting URL: https://demo.playwright.dev/todomvc

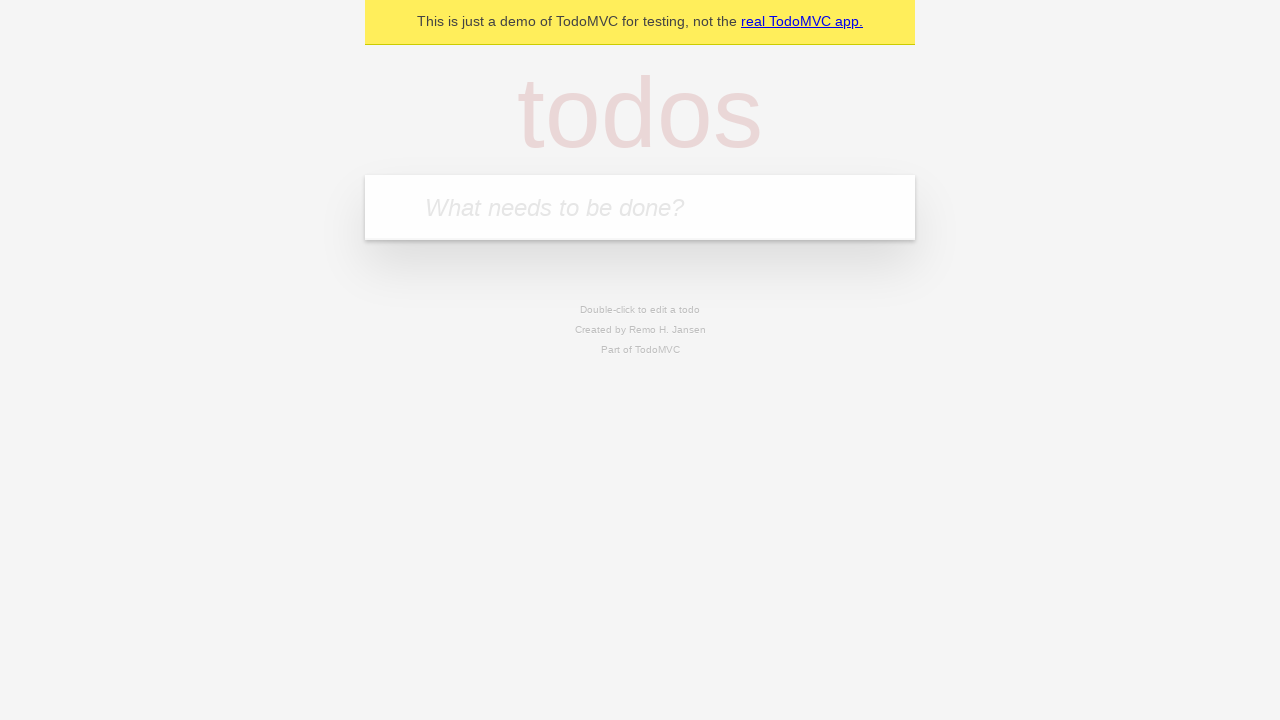

Located the 'What needs to be done?' input field
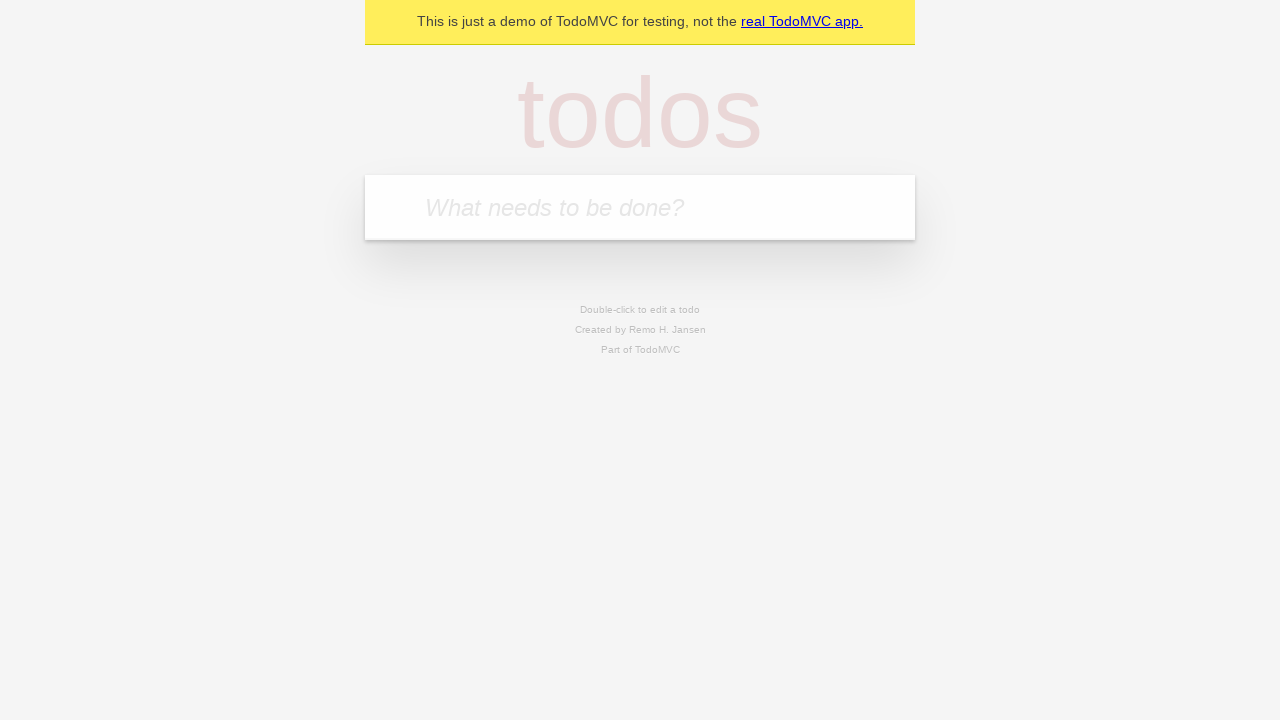

Filled first todo: 'buy some cheese' on internal:attr=[placeholder="What needs to be done?"i]
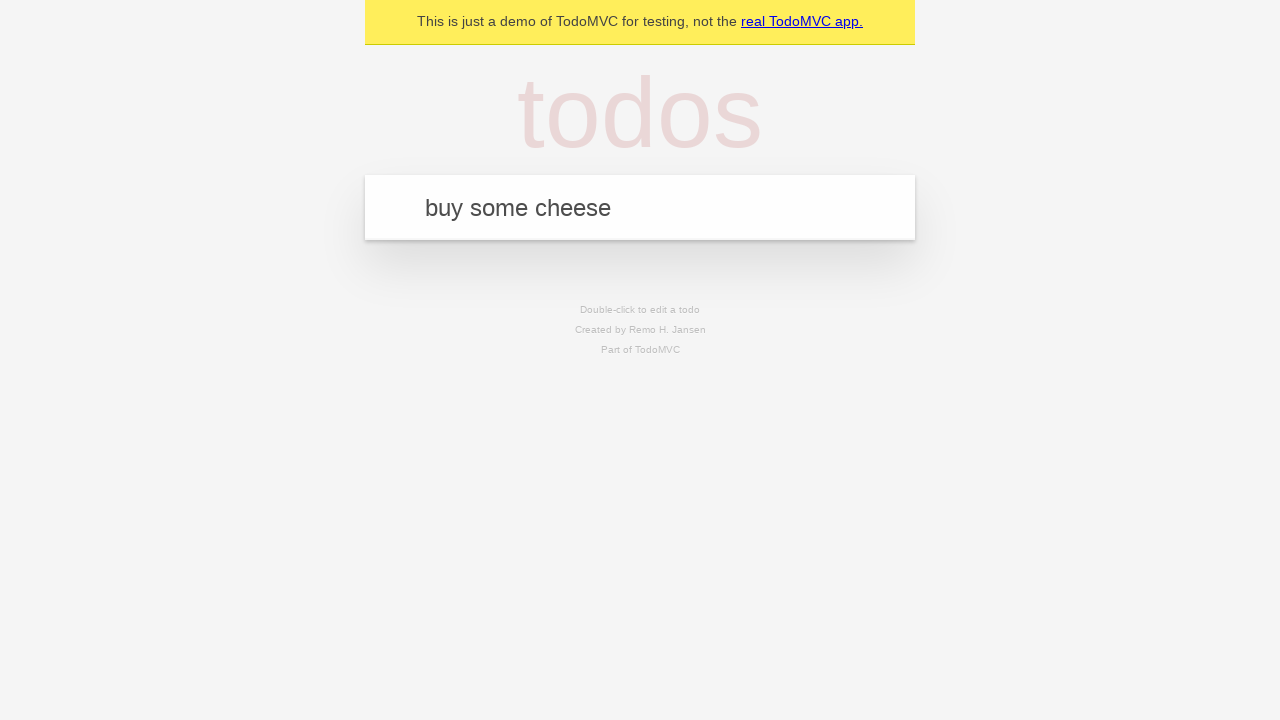

Pressed Enter to add first todo on internal:attr=[placeholder="What needs to be done?"i]
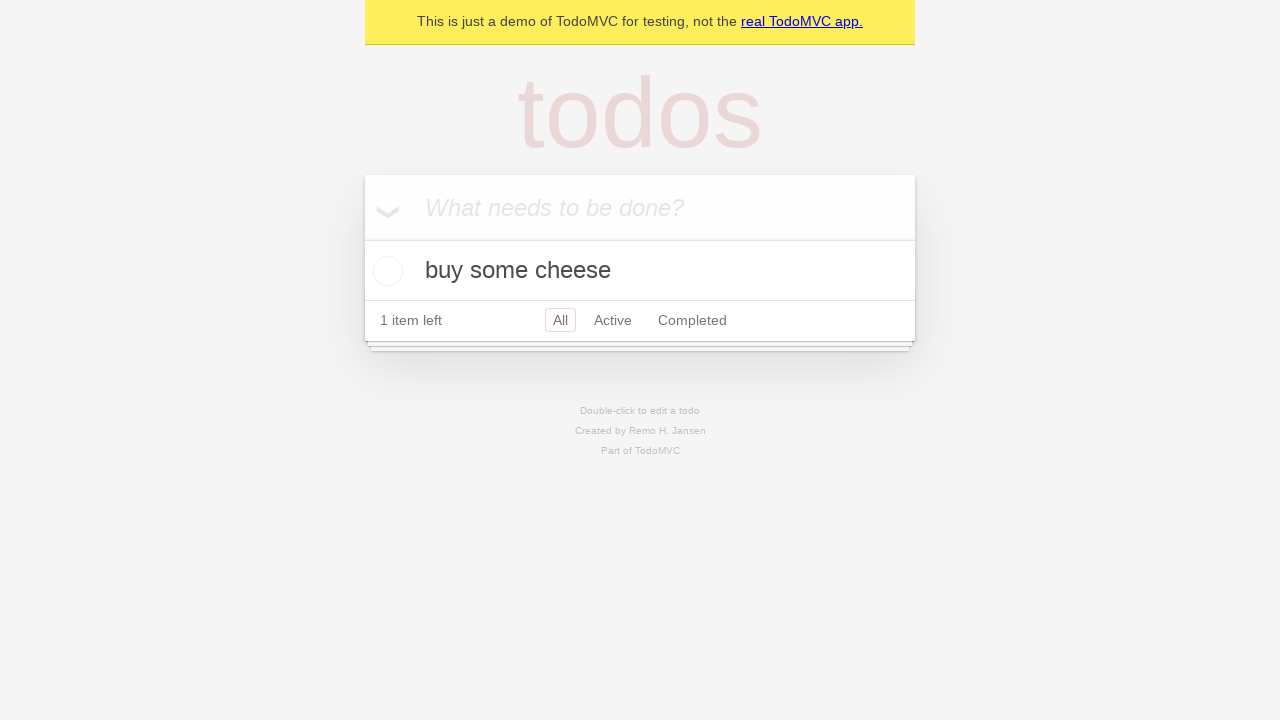

Filled second todo: 'feed the cat' on internal:attr=[placeholder="What needs to be done?"i]
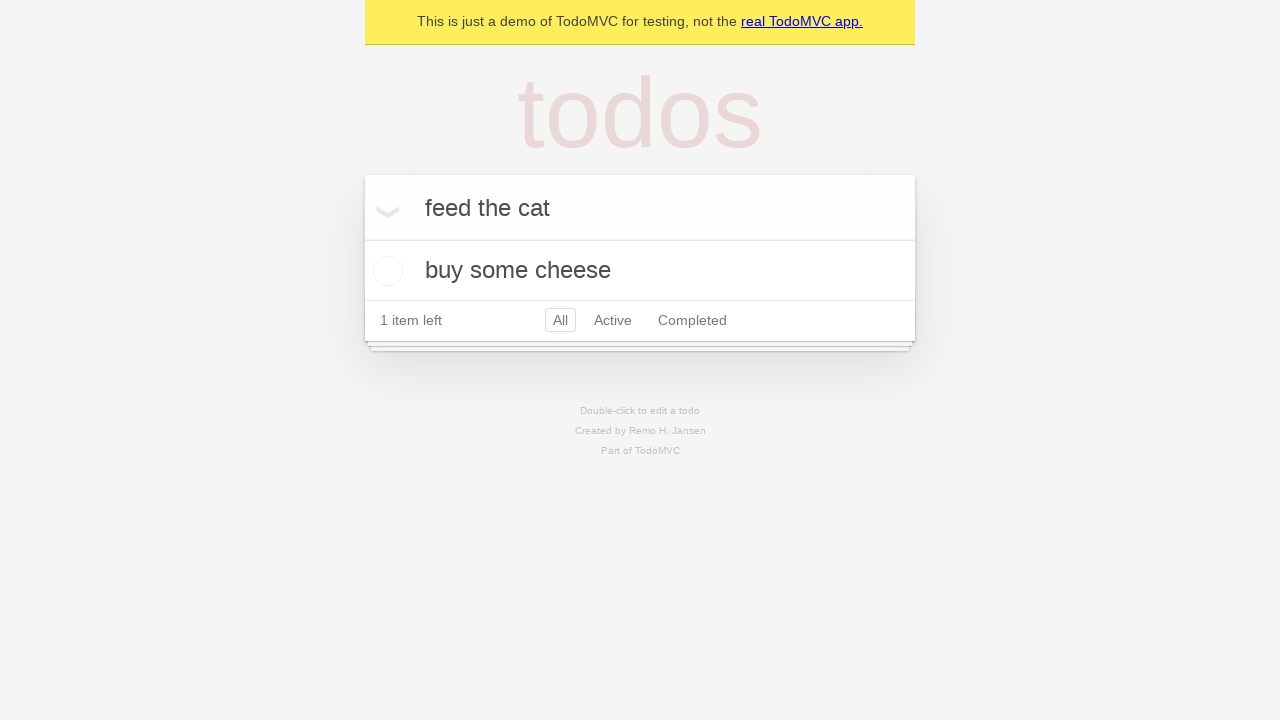

Pressed Enter to add second todo on internal:attr=[placeholder="What needs to be done?"i]
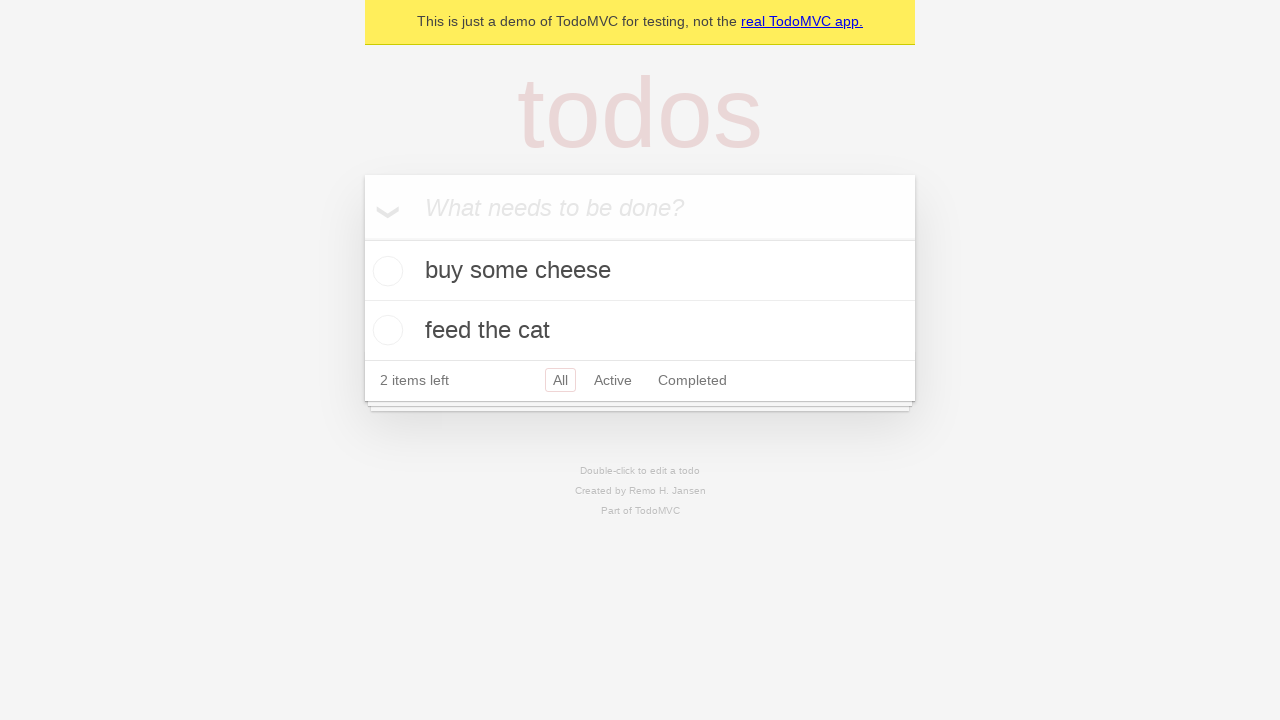

Filled third todo: 'book a doctors appointment' on internal:attr=[placeholder="What needs to be done?"i]
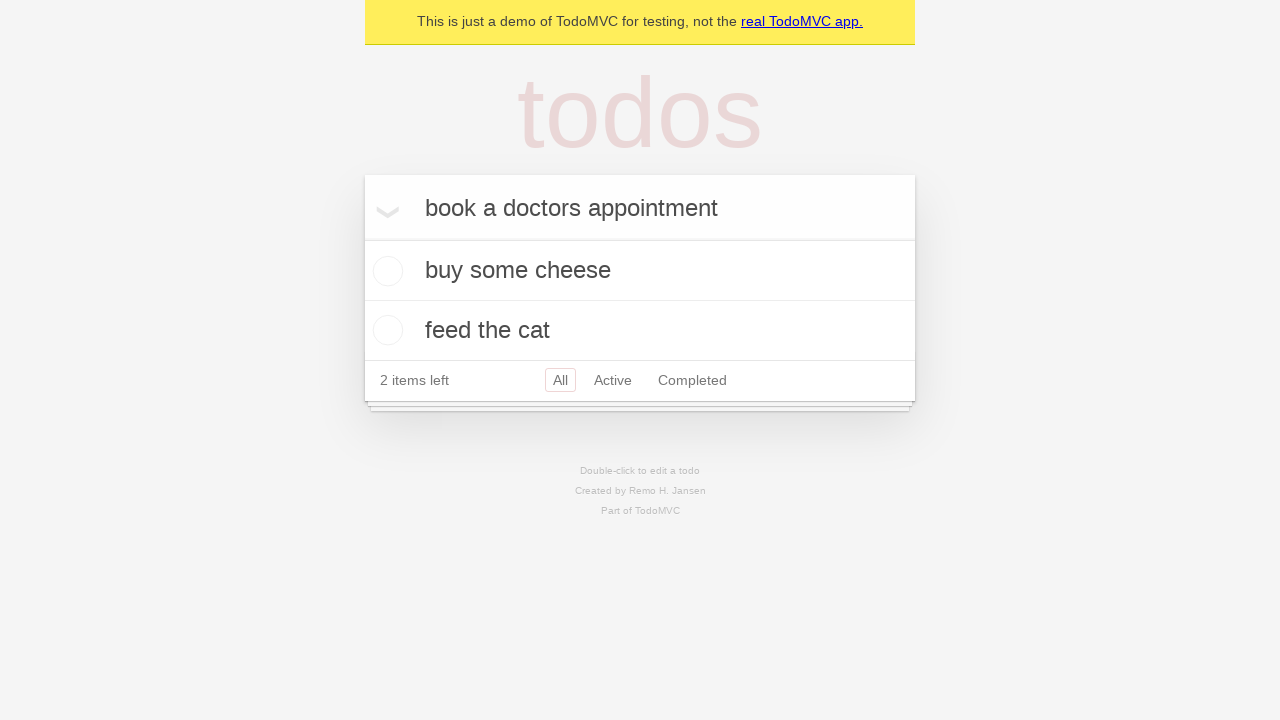

Pressed Enter to add third todo on internal:attr=[placeholder="What needs to be done?"i]
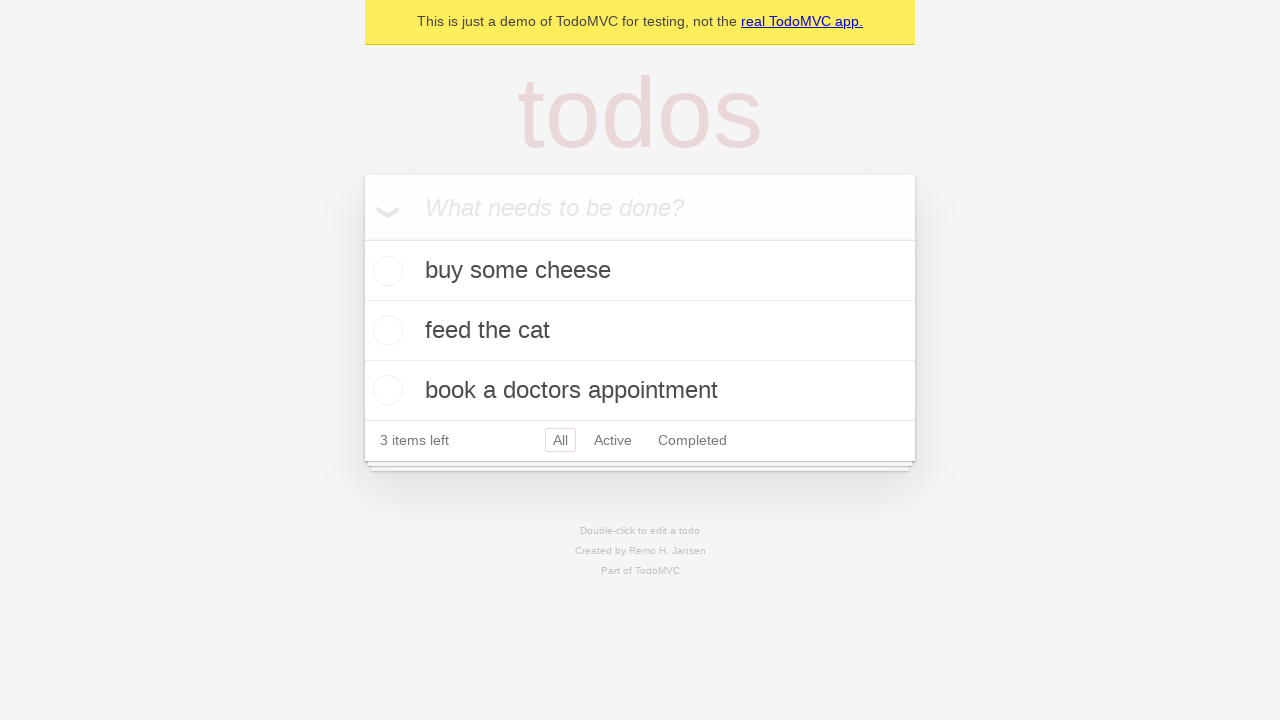

Waited for third todo item to appear in the DOM
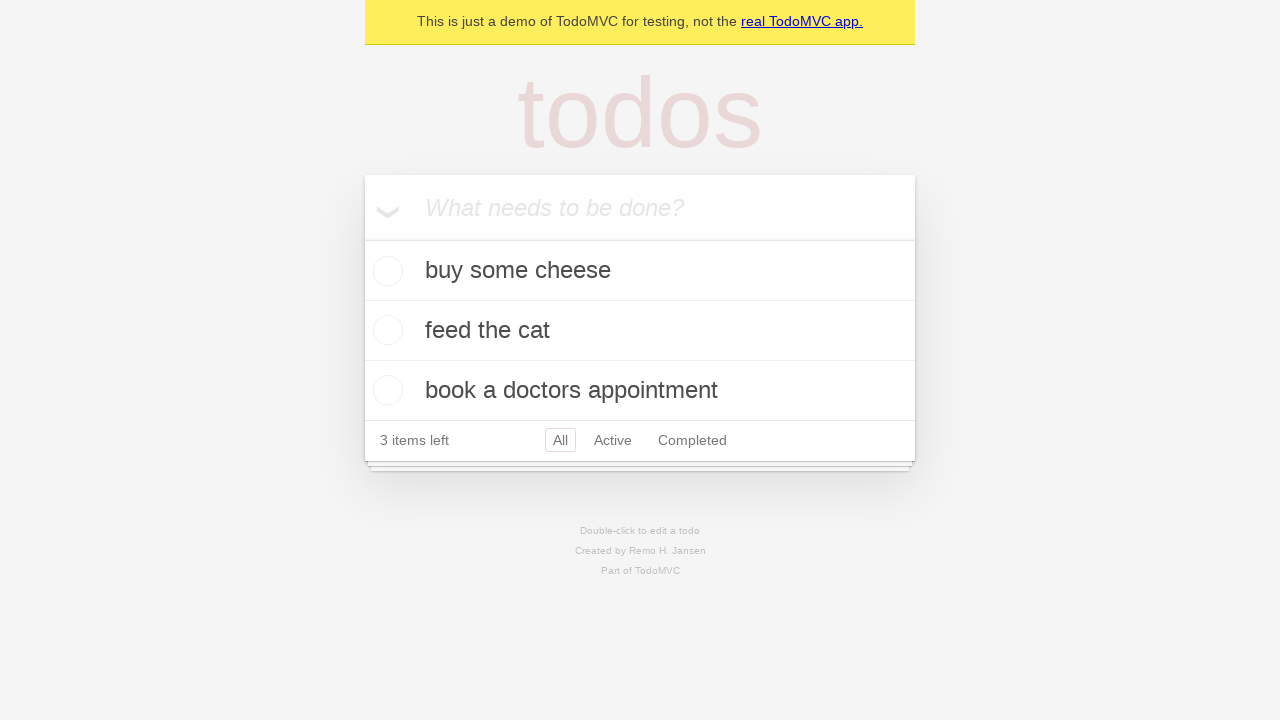

Verified that '3 items left' counter is displayed
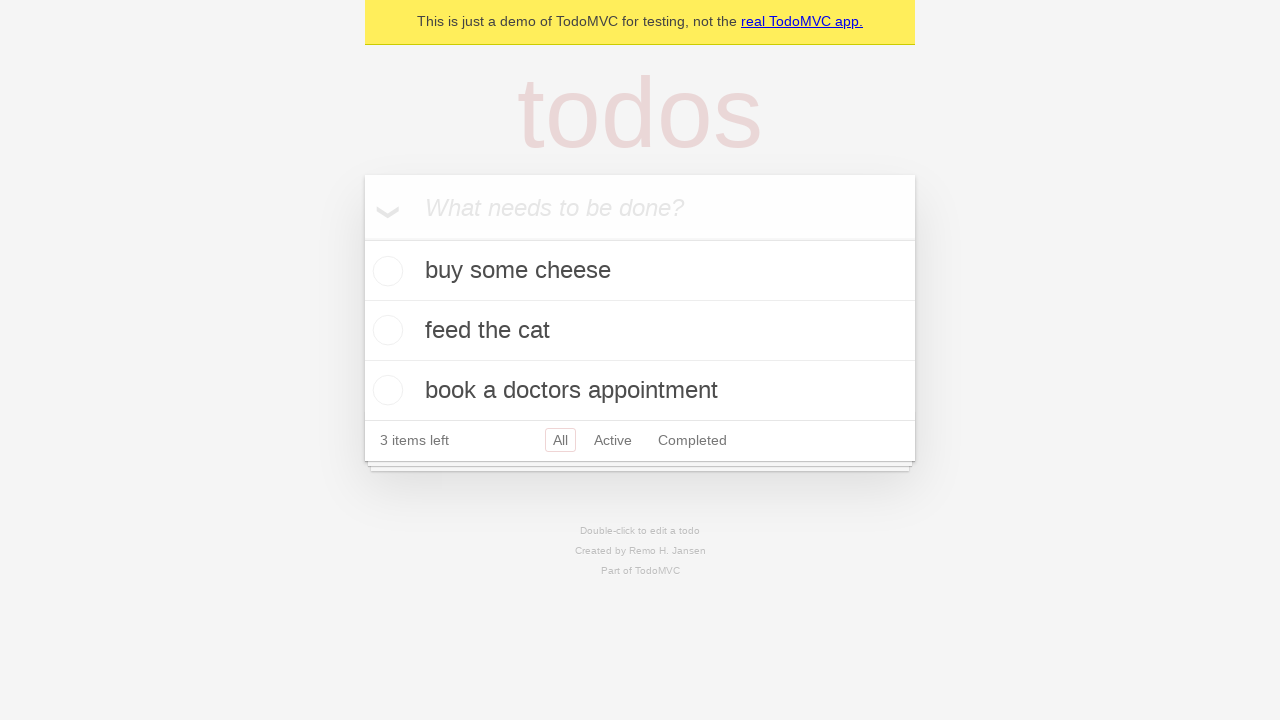

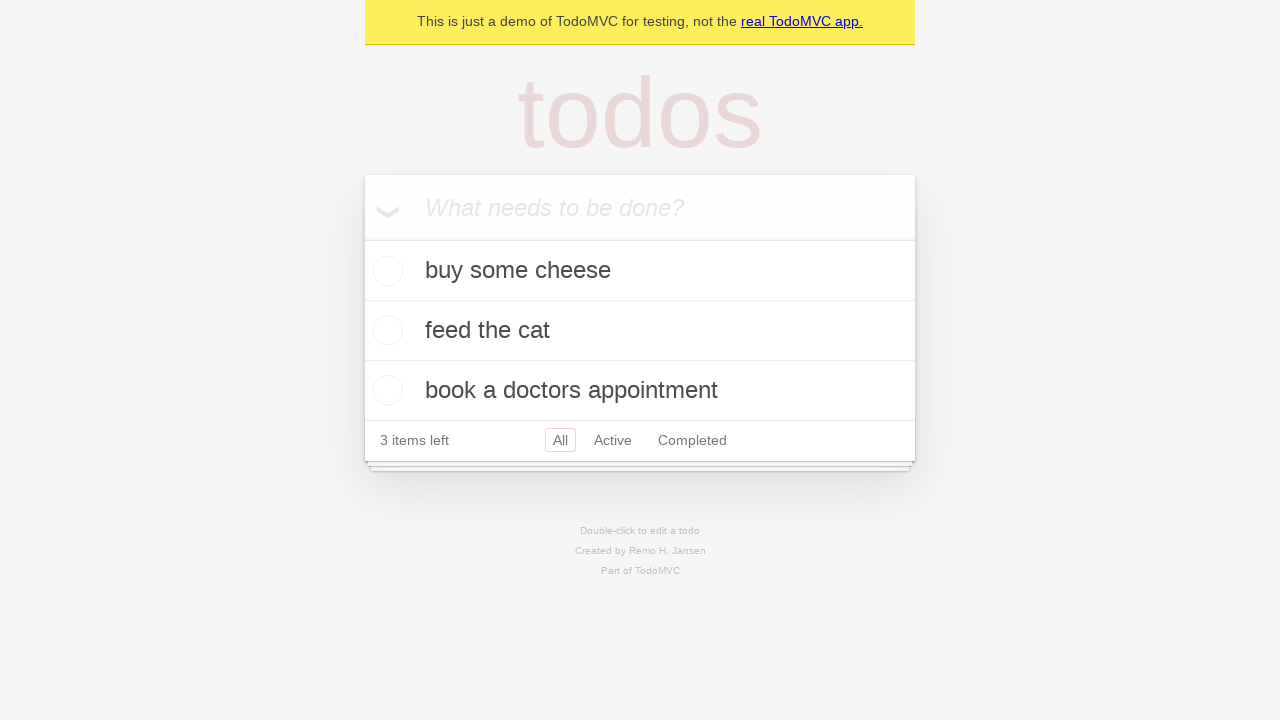